Tests finding a link by computed text (based on mathematical calculation of pi^e * 10000), clicking it, then filling out a form with first name, last name, city, and country fields before submitting.

Starting URL: http://suninjuly.github.io/find_link_text

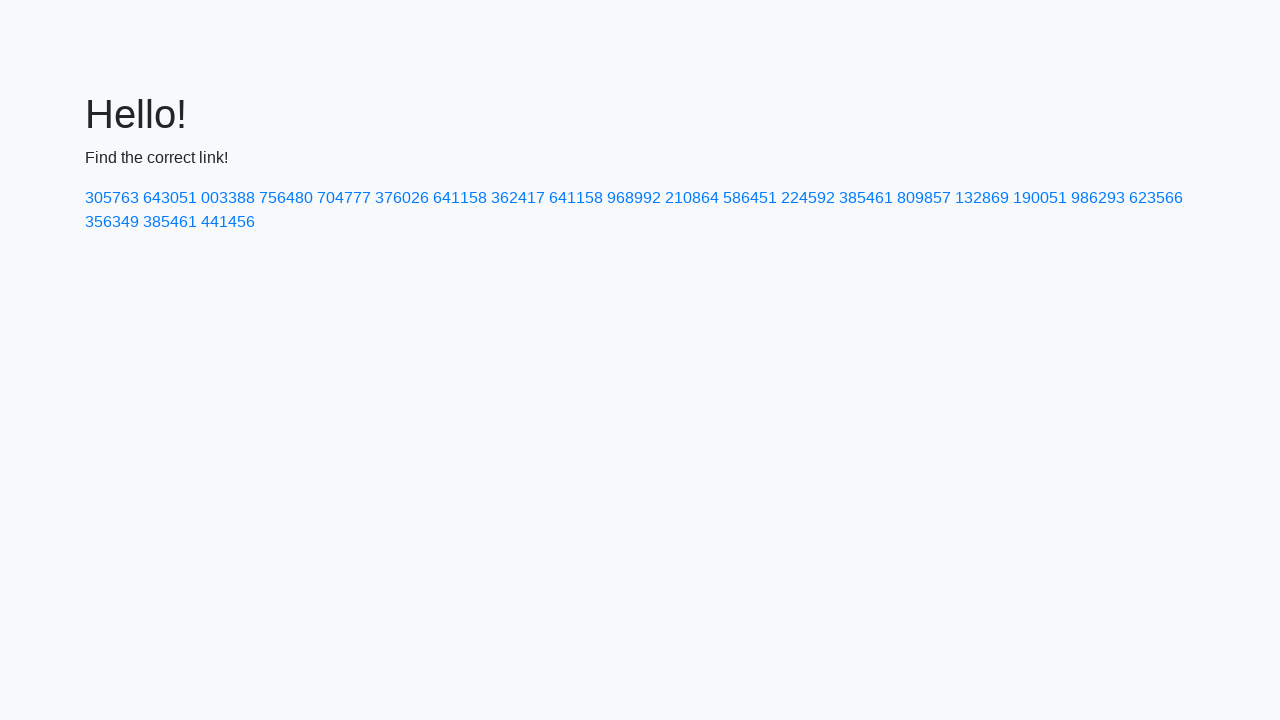

Clicked link with text '224592' (calculated from π^e * 10000) at (808, 198) on text=224592
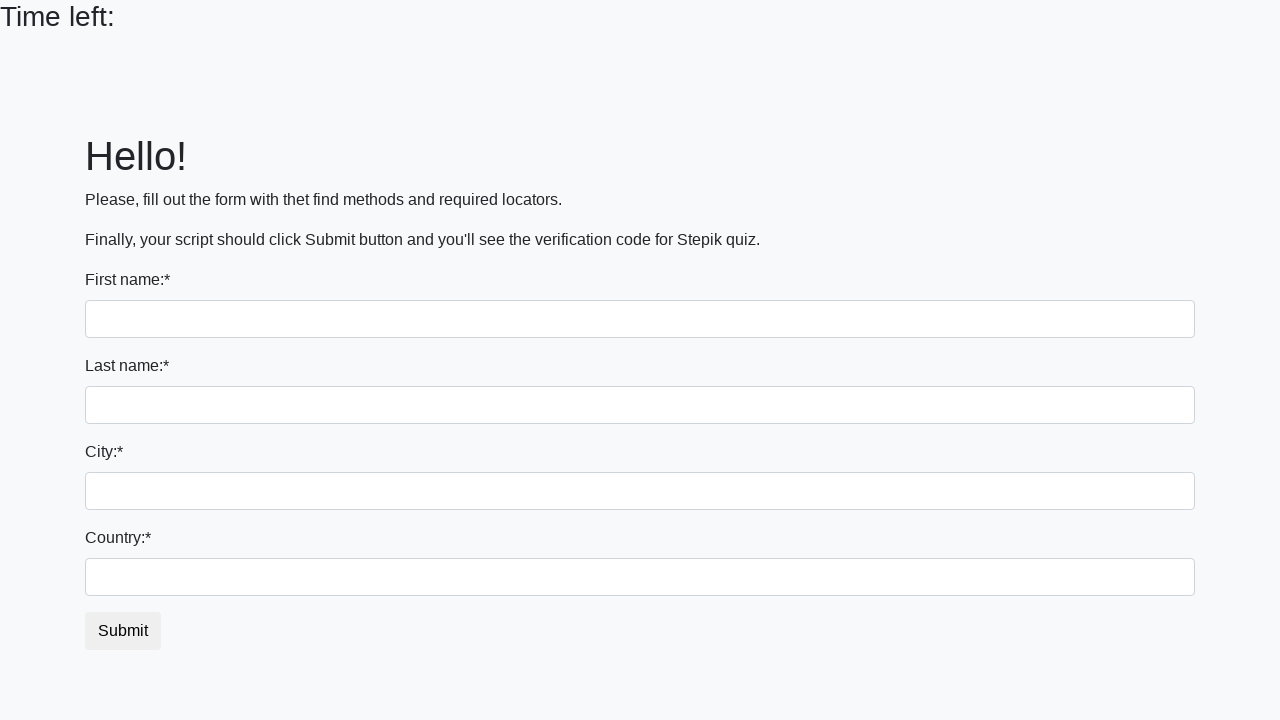

Filled first name field with 'Den' on input[name='first_name']
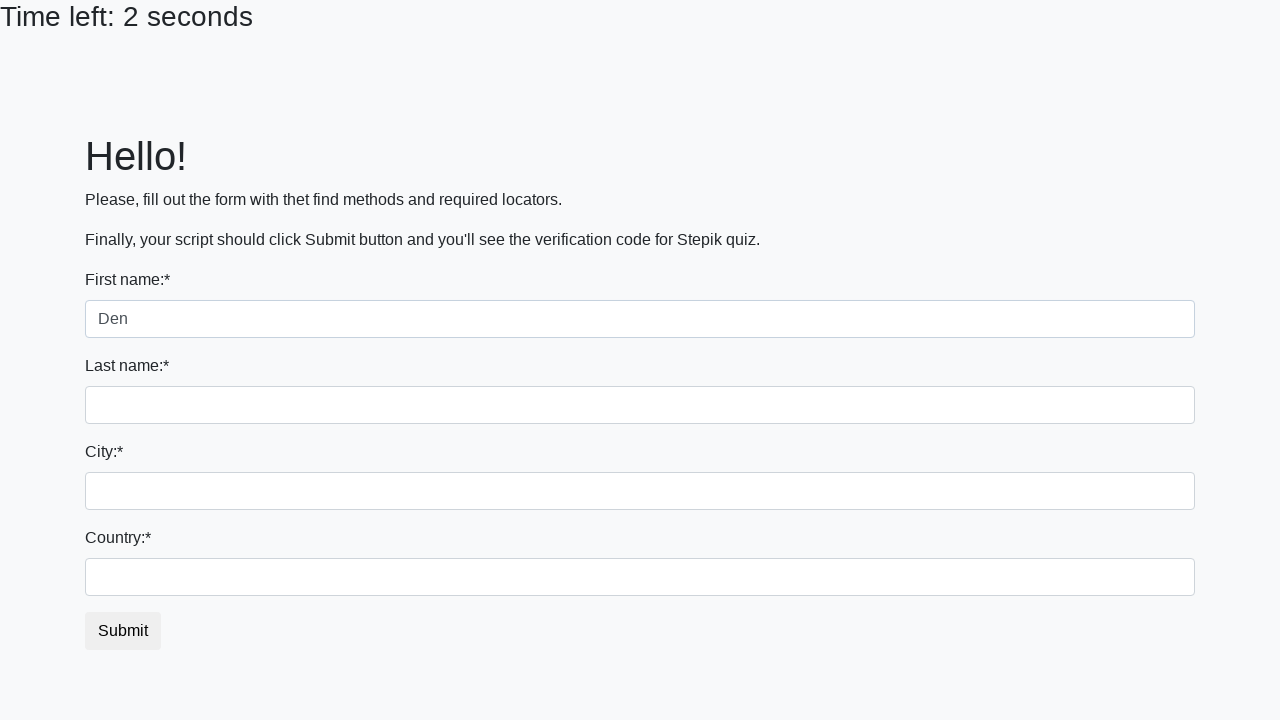

Filled last name field with 'Petrov' on input[name='last_name']
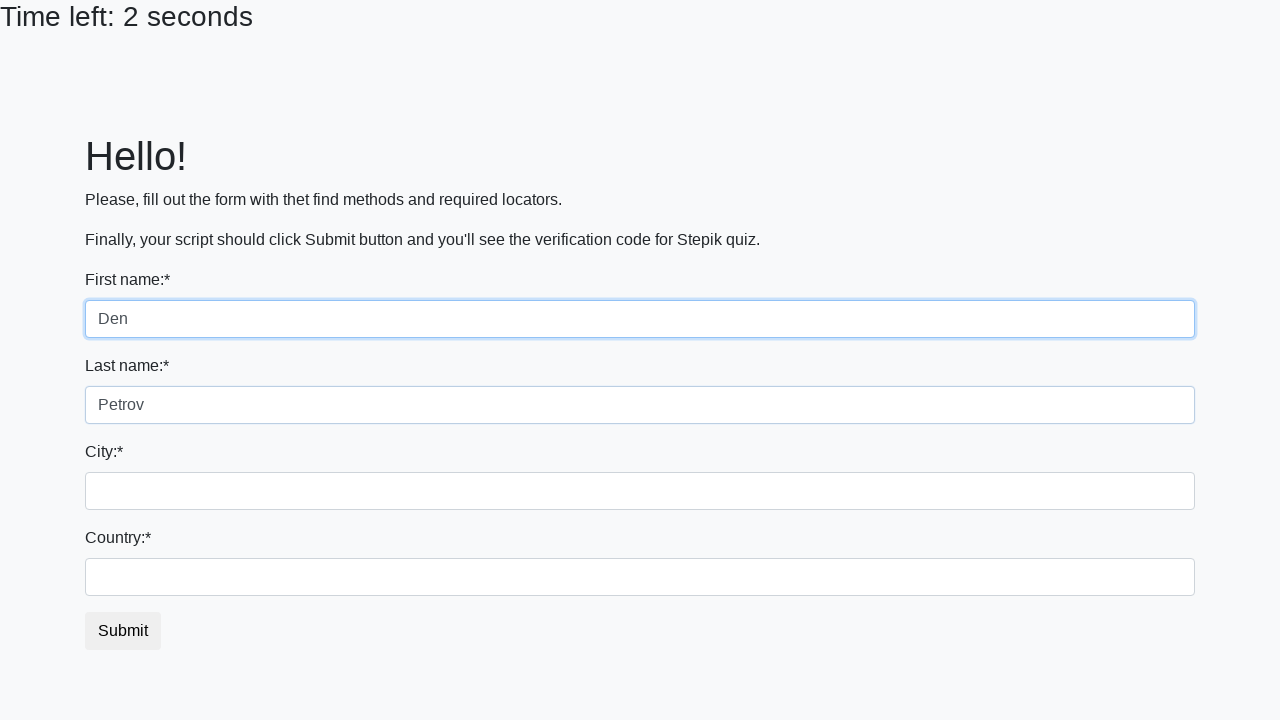

Filled city field with 'Smolensk' on .city
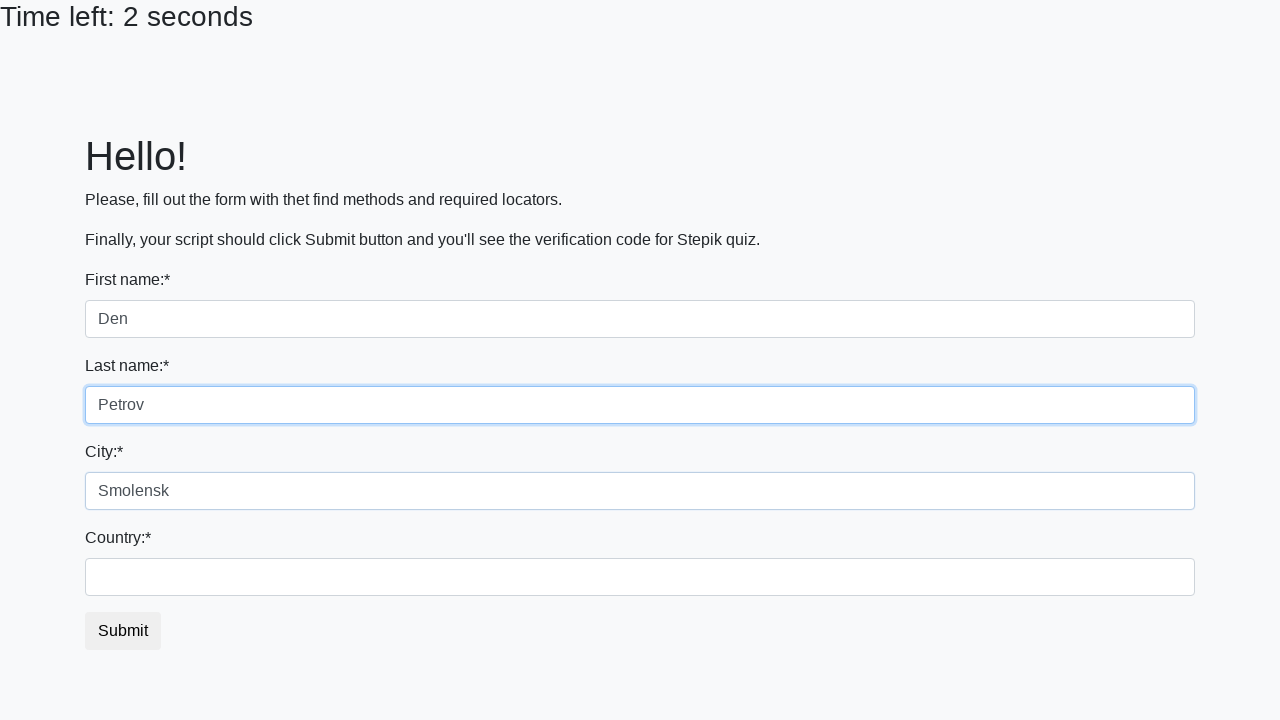

Filled country field with 'Russia' on #country
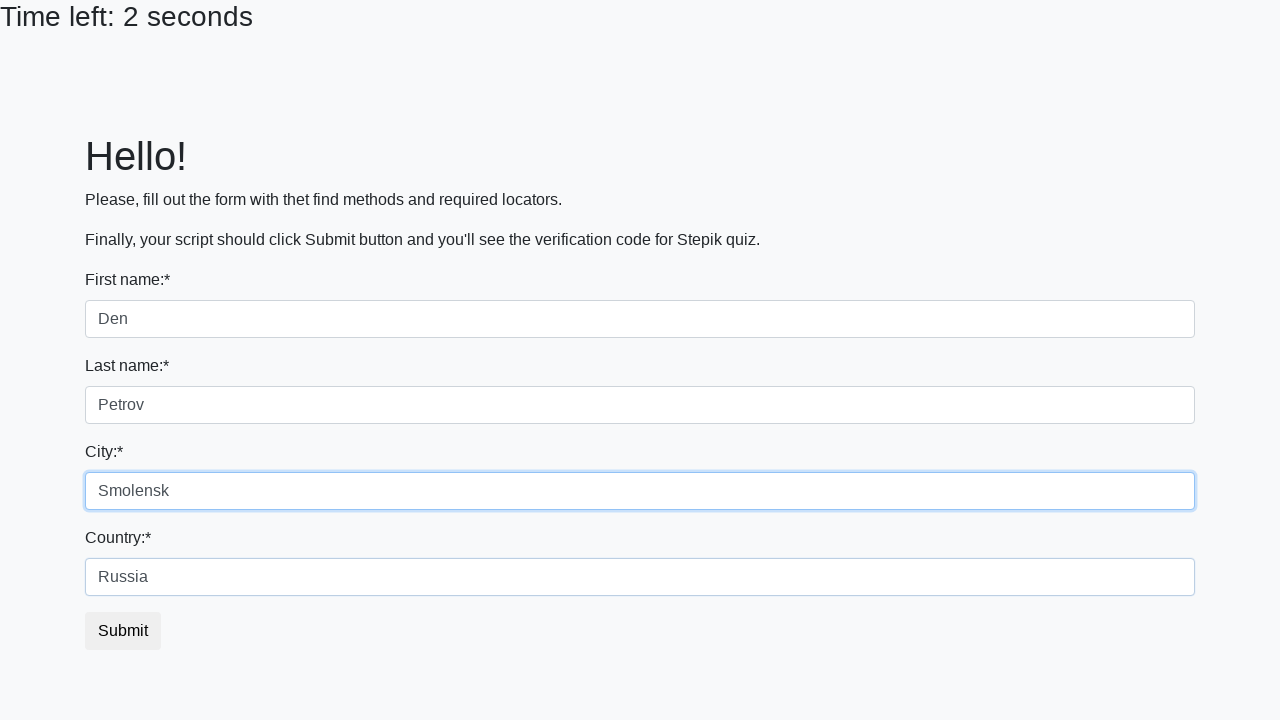

Clicked submit button to complete form submission at (123, 631) on button.btn
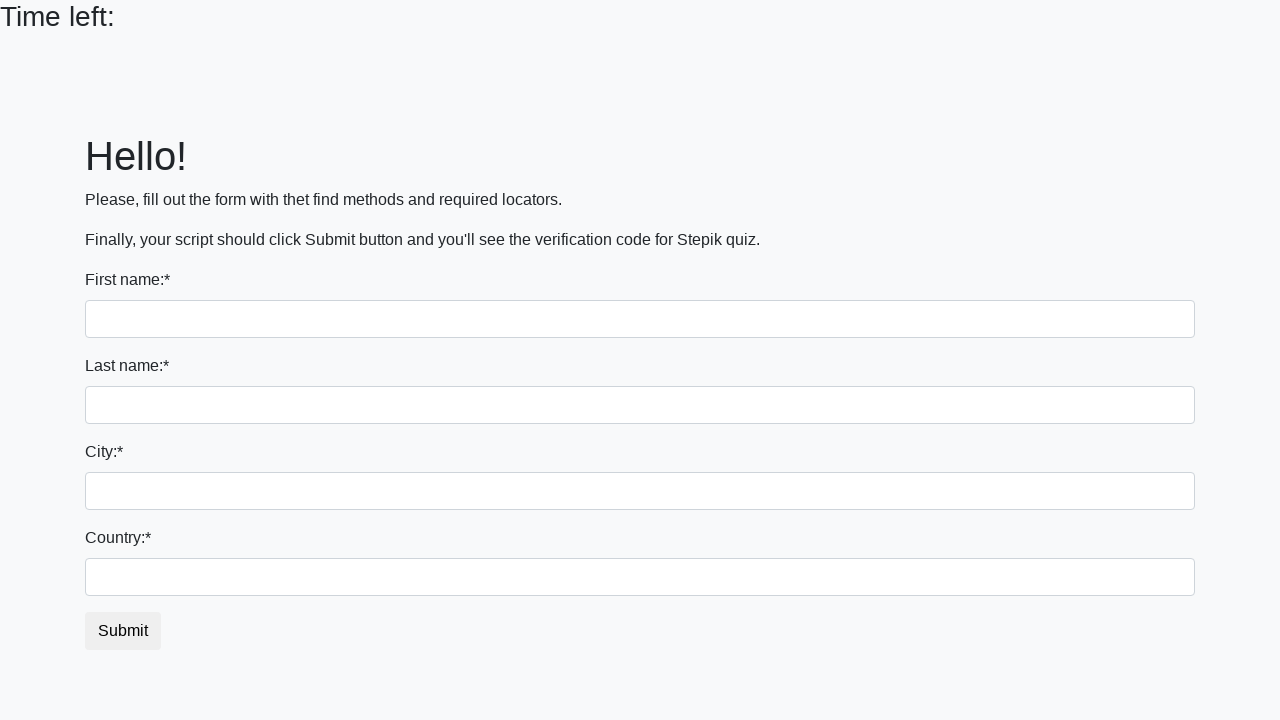

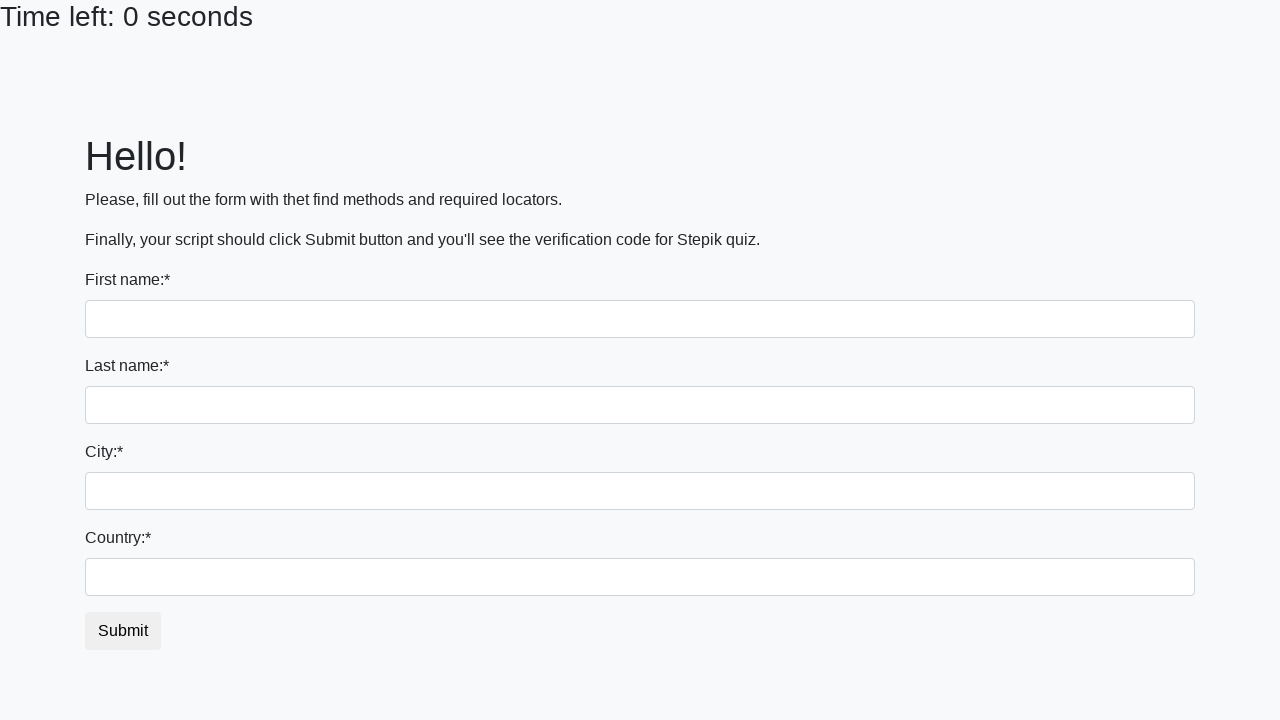